Tests link navigation by calculating a mathematical value to find a specific link text, clicking it, then filling out a form with personal information (first name, last name, city, country) and submitting it.

Starting URL: http://suninjuly.github.io/find_link_text

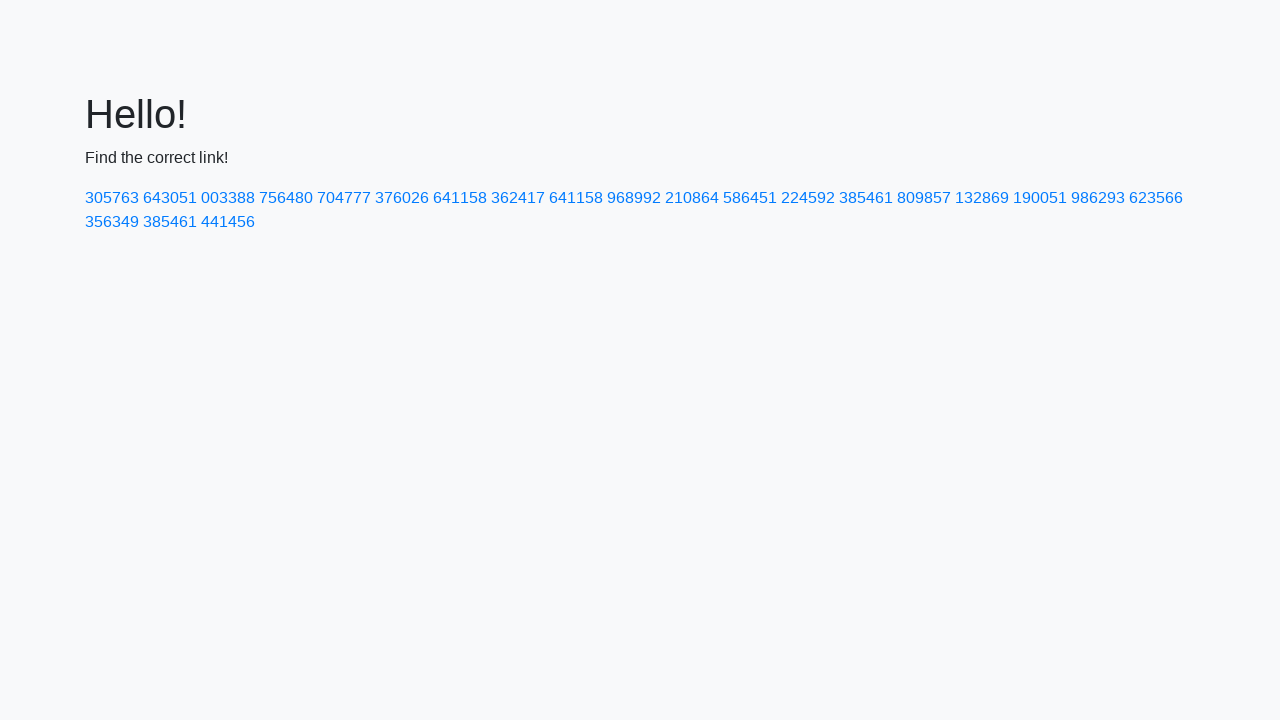

Calculated hidden link text using mathematical formula
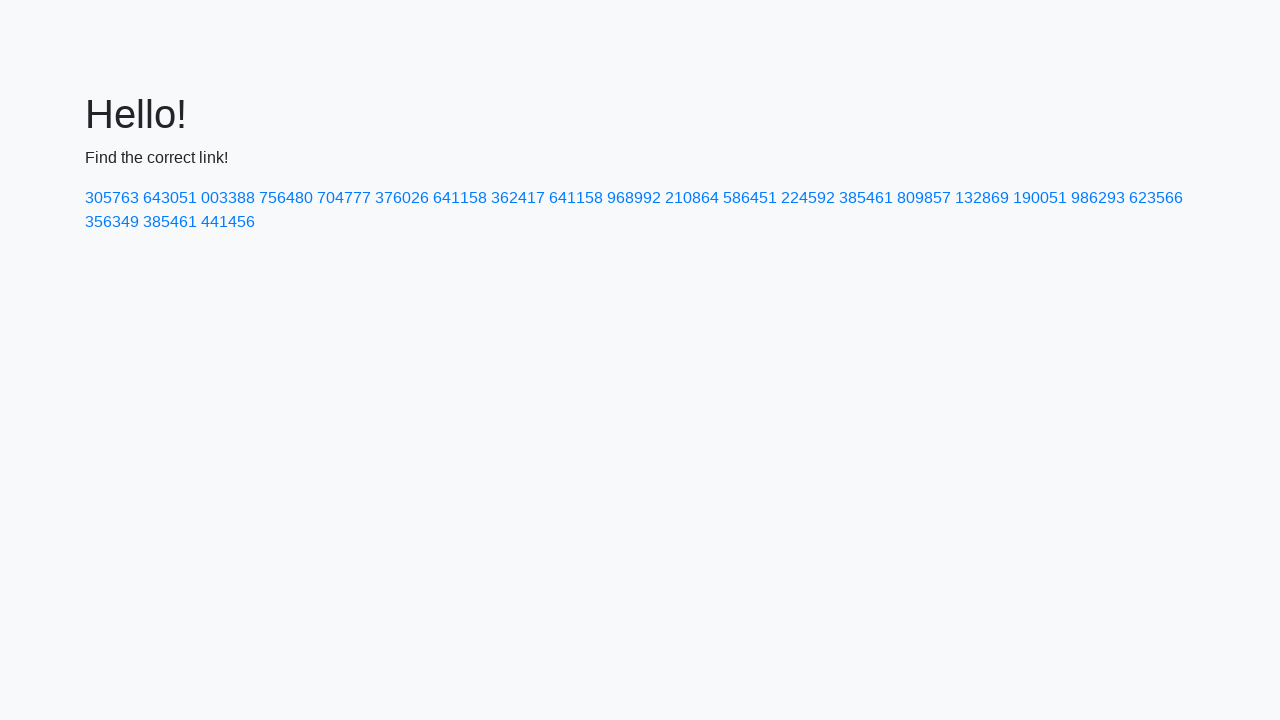

Clicked link with calculated text '224592' at (808, 198) on a:has-text('224592')
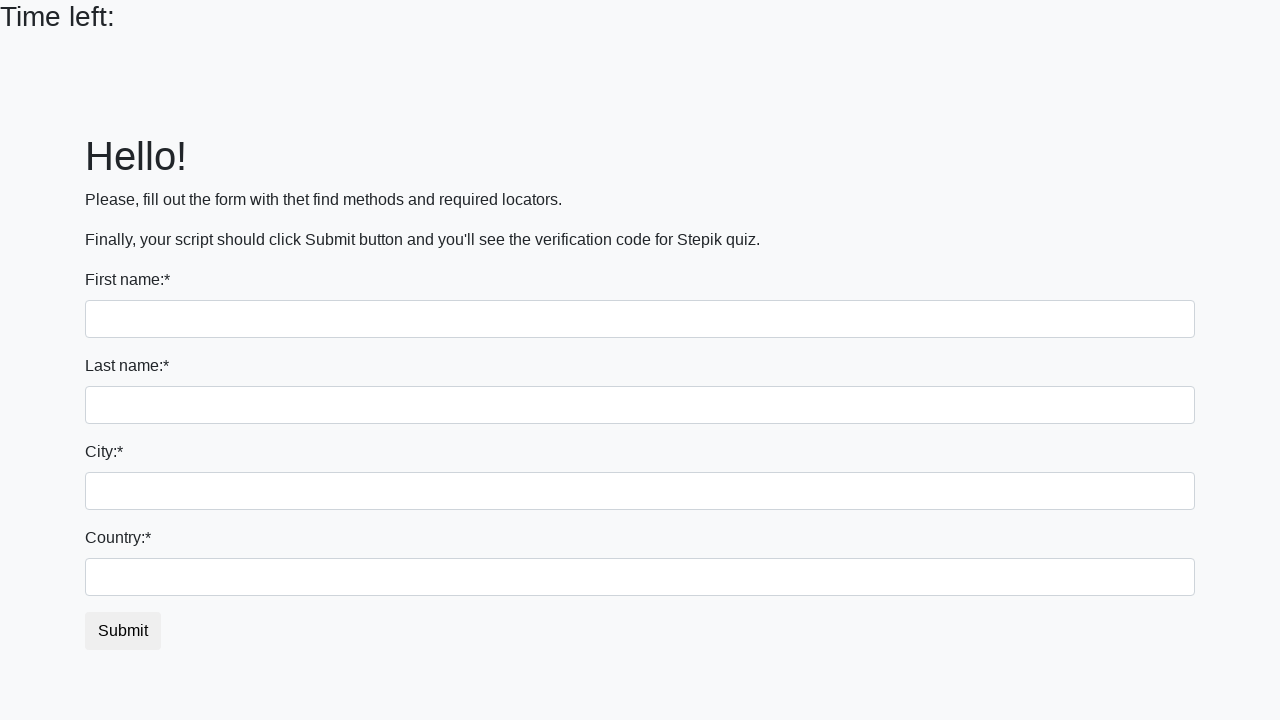

Filled first name field with 'Ivan' on input:first-of-type
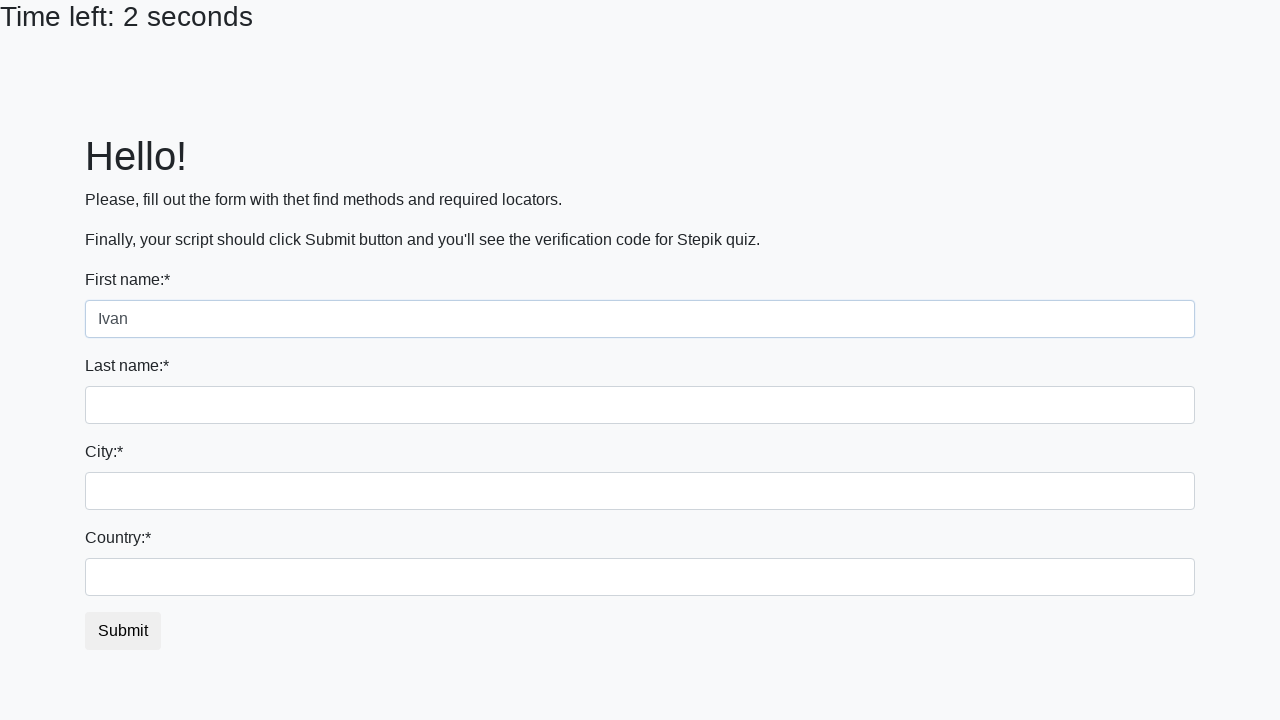

Filled last name field with 'Petrov' on input[name='last_name']
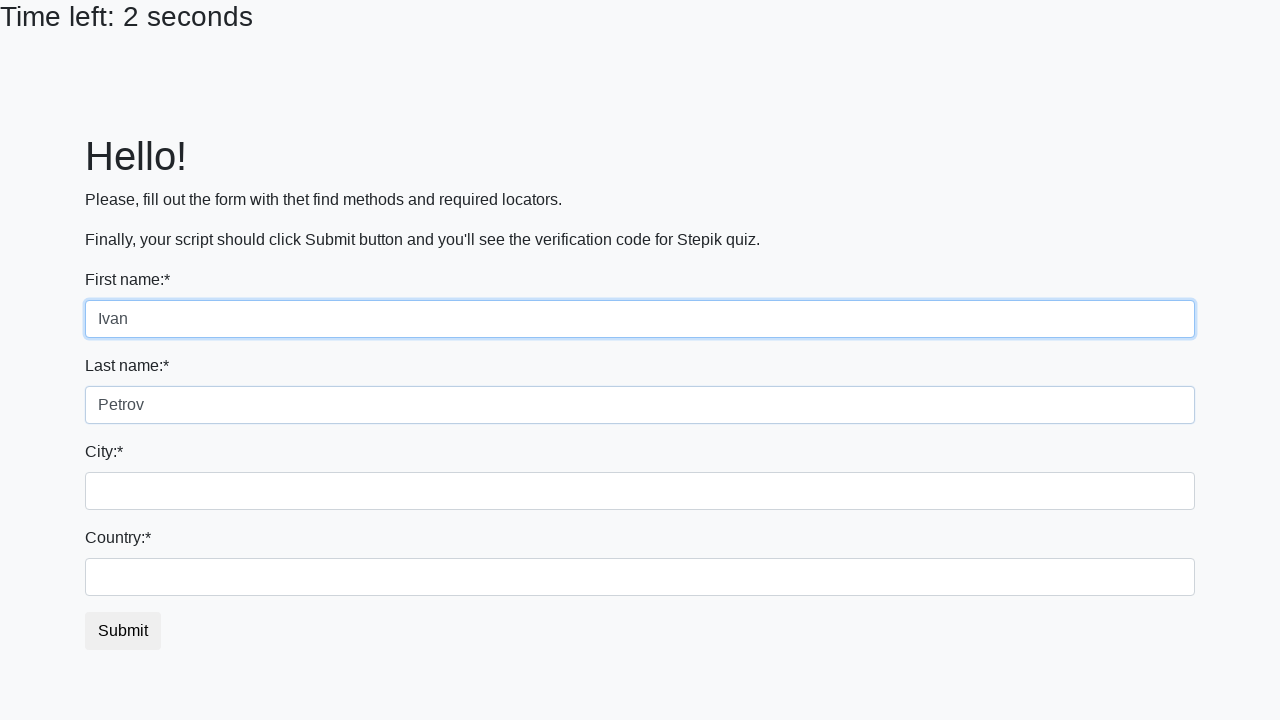

Filled city field with 'Smolensk' on .city
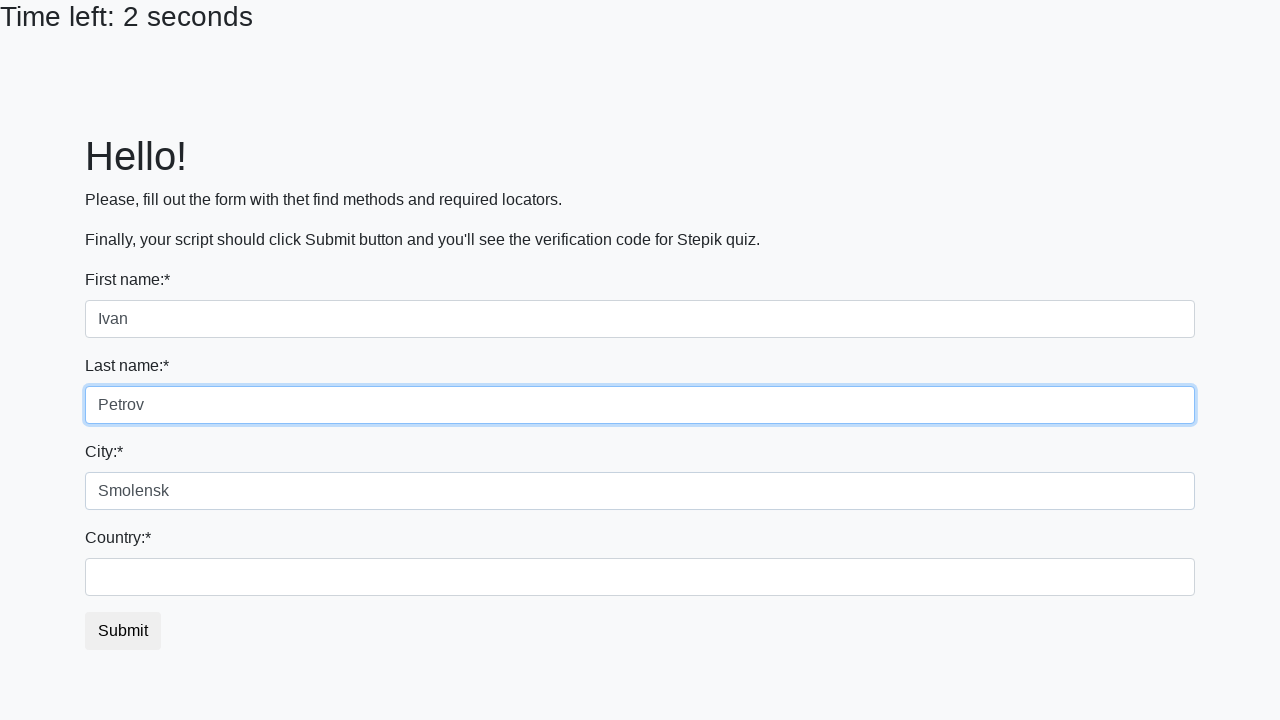

Filled country field with 'Russia' on #country
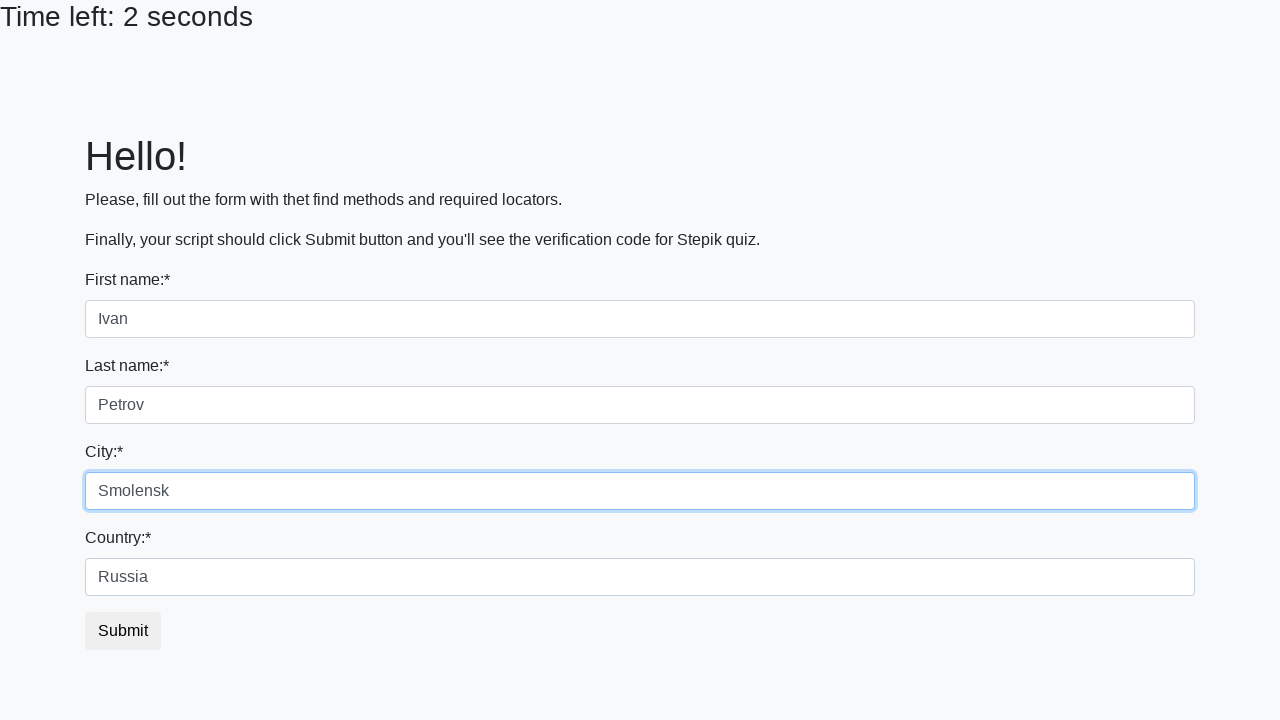

Clicked submit button to complete form submission at (123, 631) on button.btn
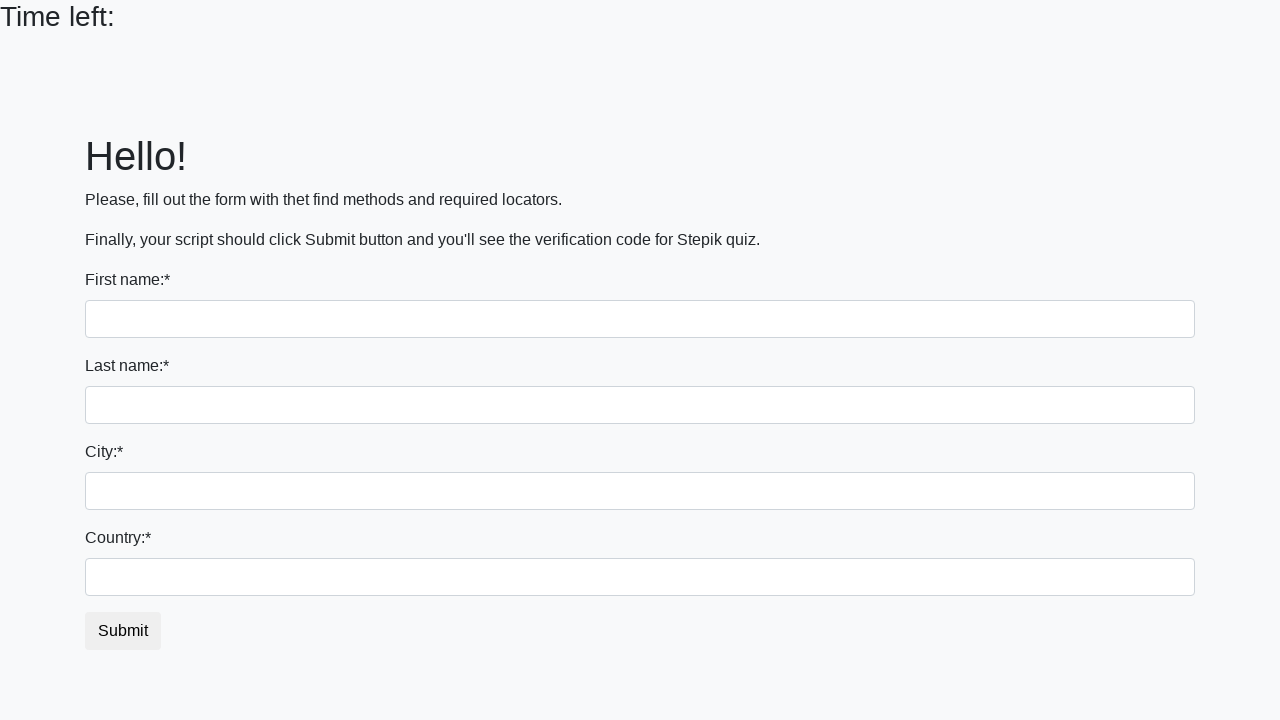

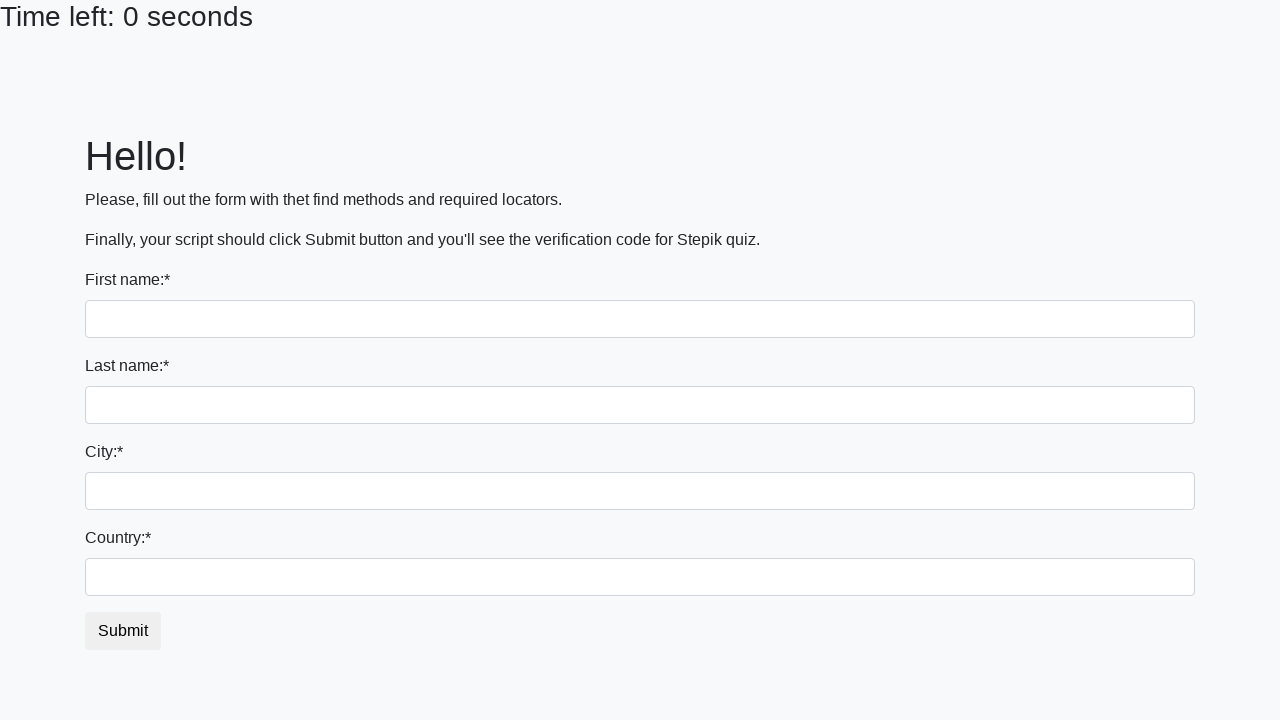